Tests nested iframe handling by navigating to a demo page, scrolling down, switching into a nested frame to read content, then switching back to the parent frame to verify page elements.

Starting URL: https://demoqa.com/nestedframes

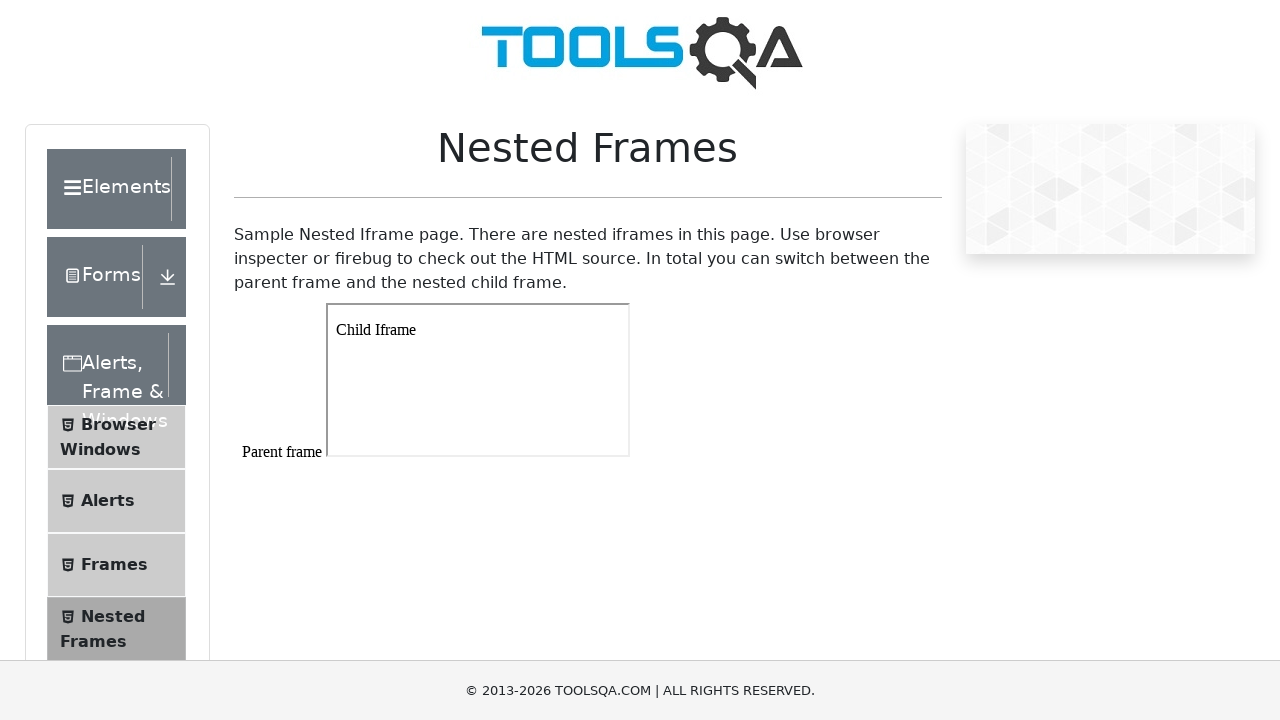

Scrolled down the page by 300 pixels
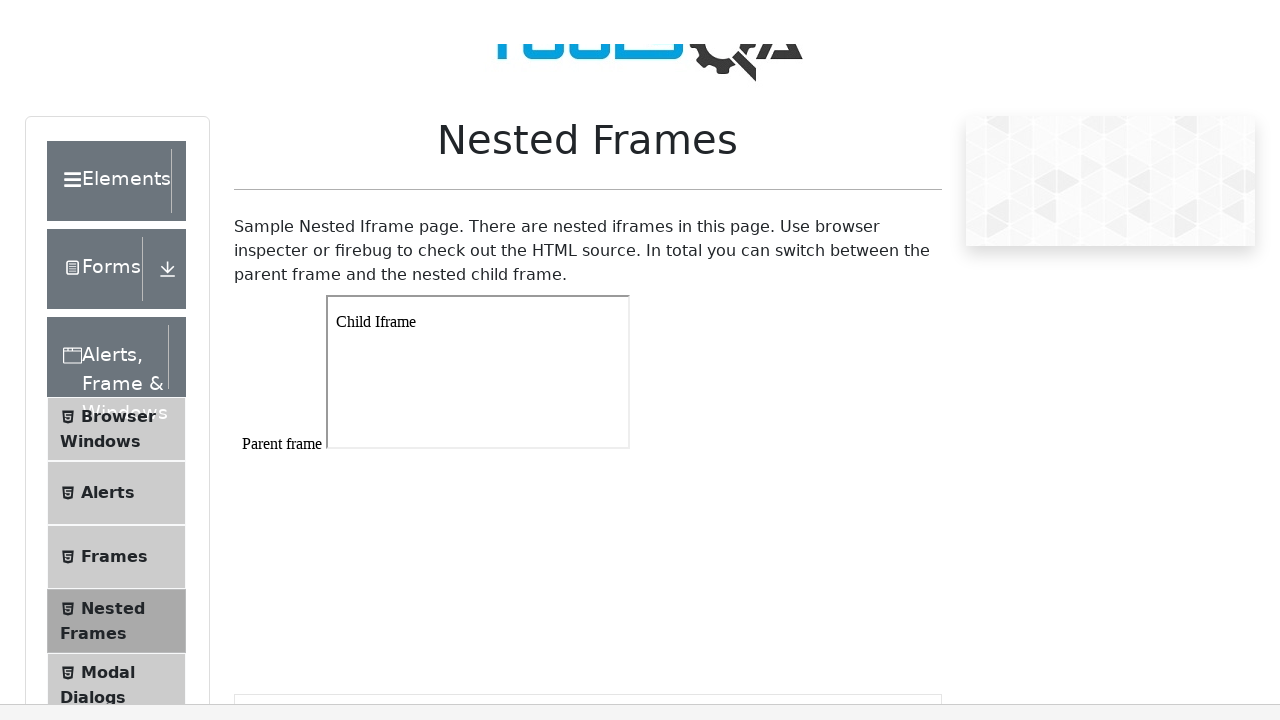

Located parent frame (#frame1)
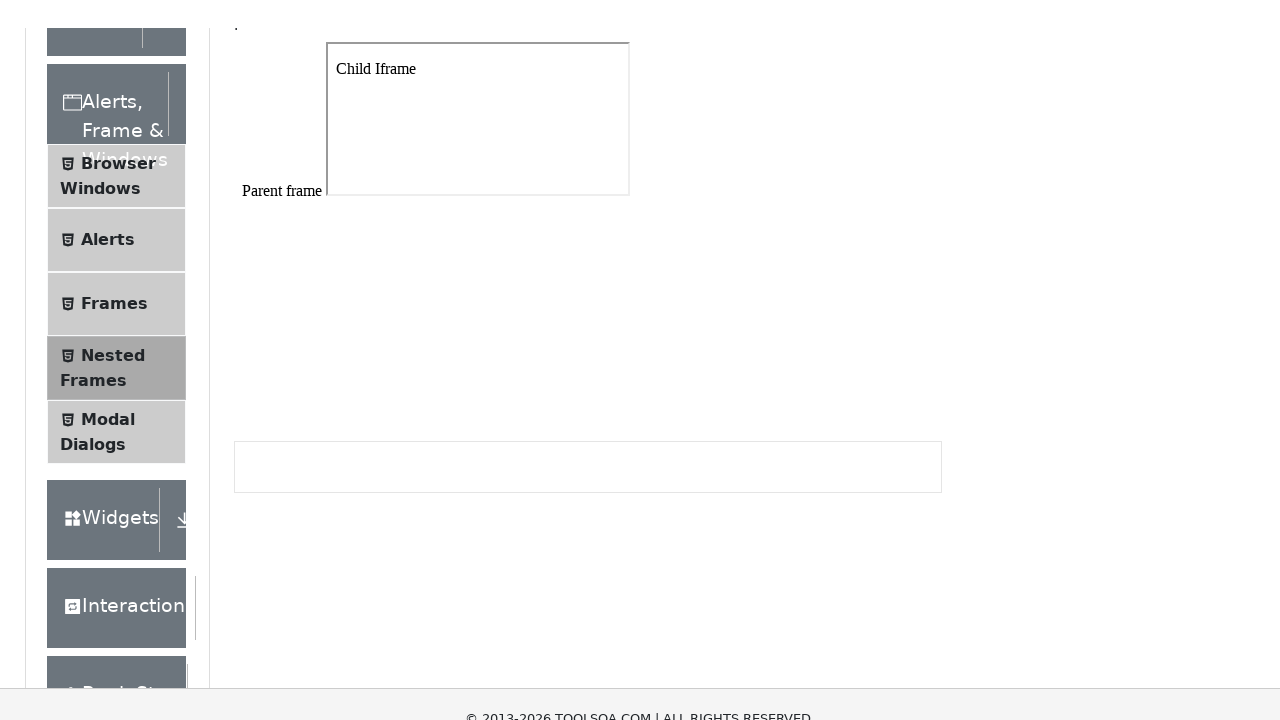

Read parent frame content: 
Parent frame




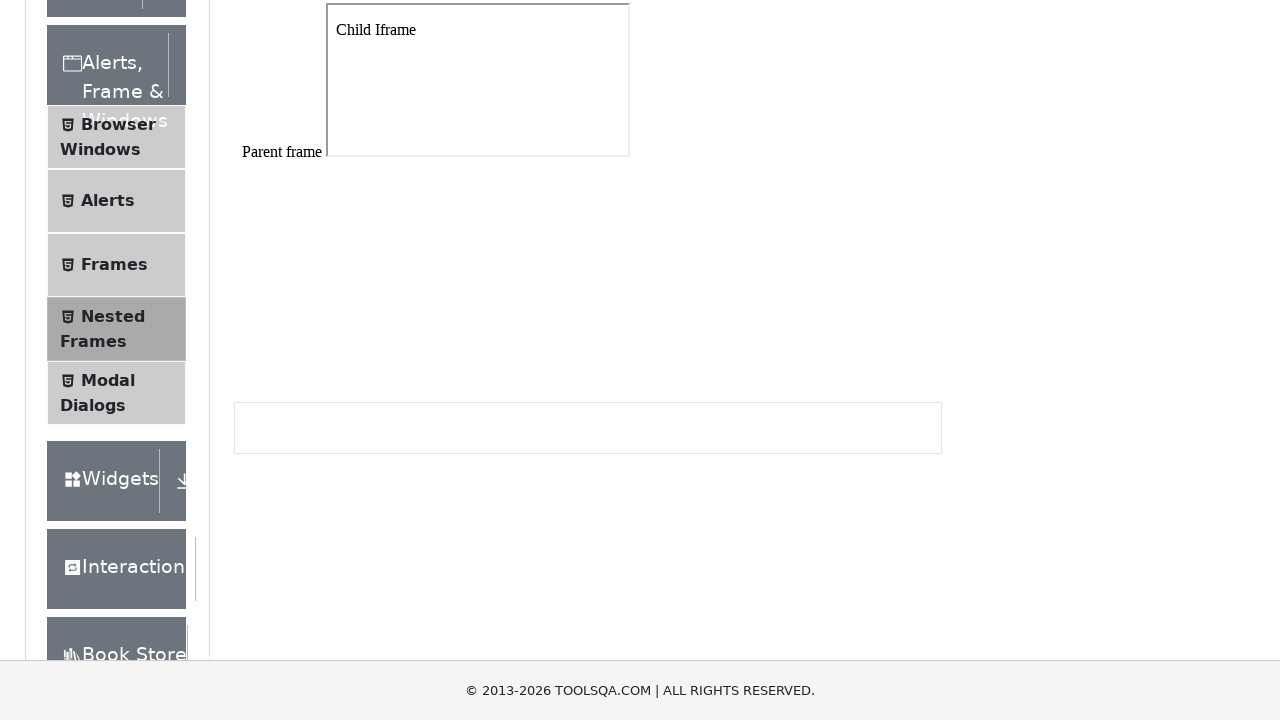

Read main page heading: Nested Frames
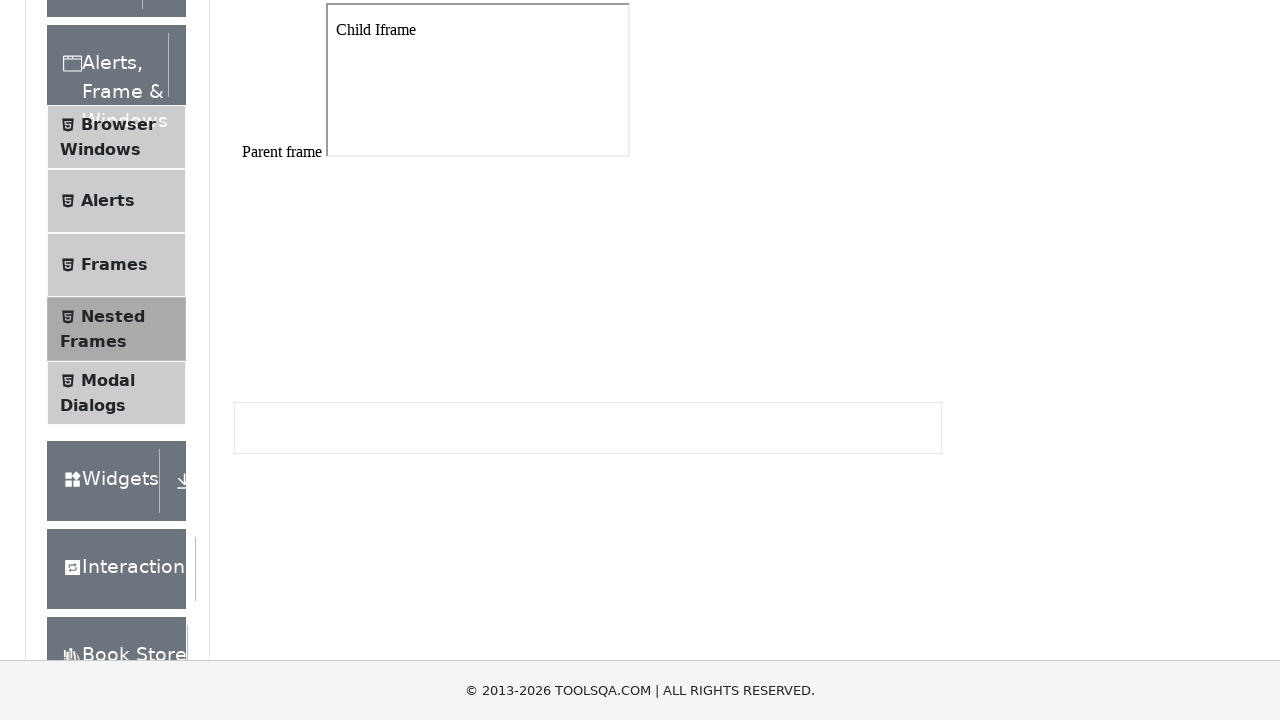

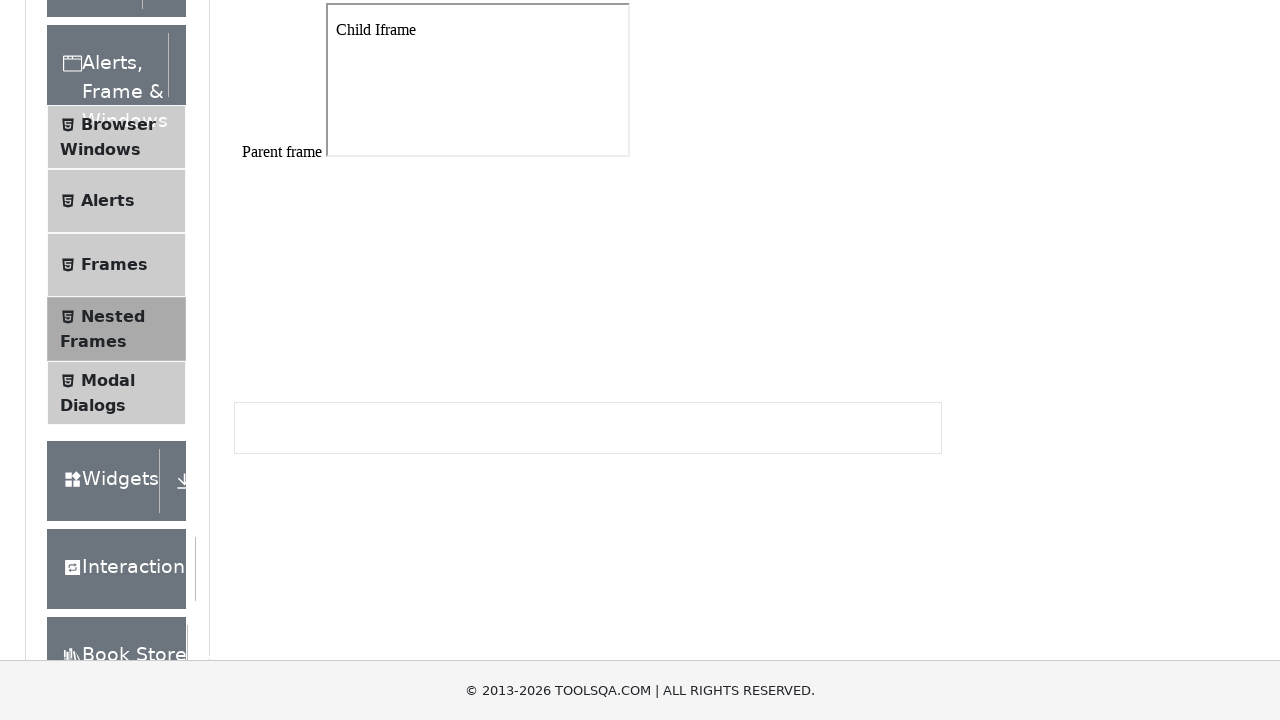